Tests browser confirm dialog functionality by clicking a tab to access confirm alerts, triggering a confirm box, and dismissing it

Starting URL: https://demo.automationtesting.in/Alerts.html

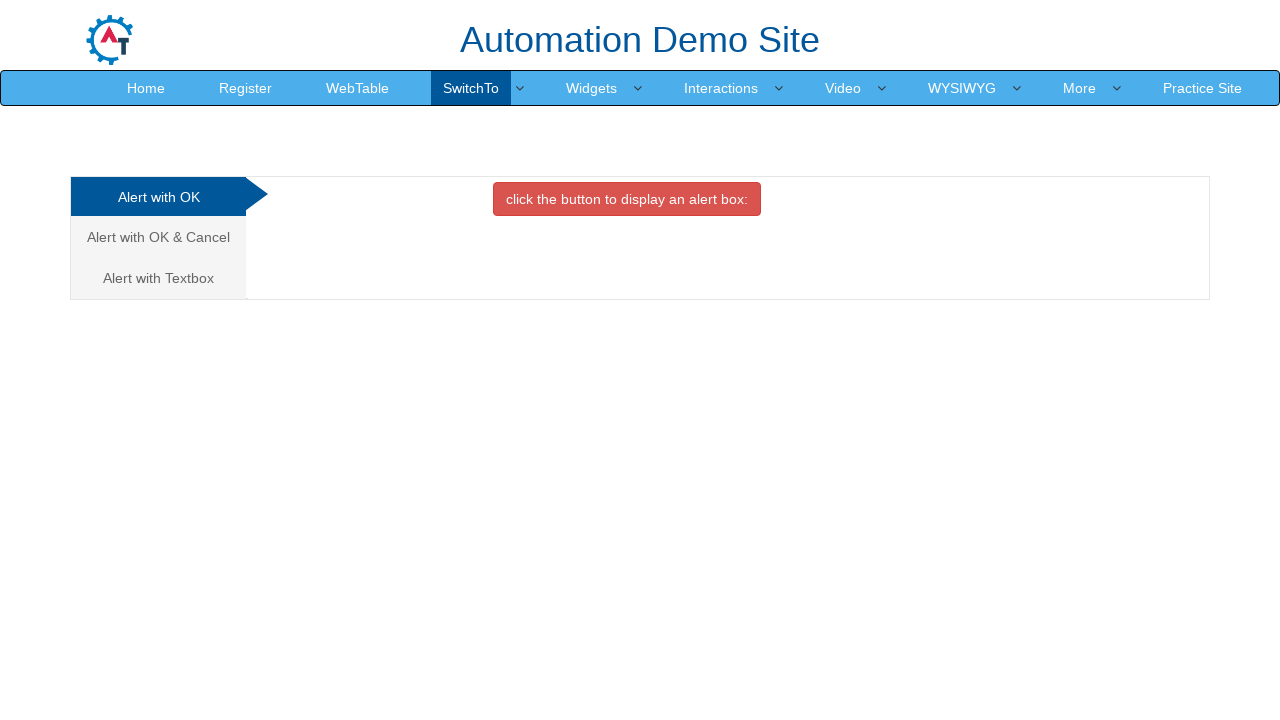

Clicked on 'Alert with OK & Cancel' tab at (158, 237) on a[href='#CancelTab']
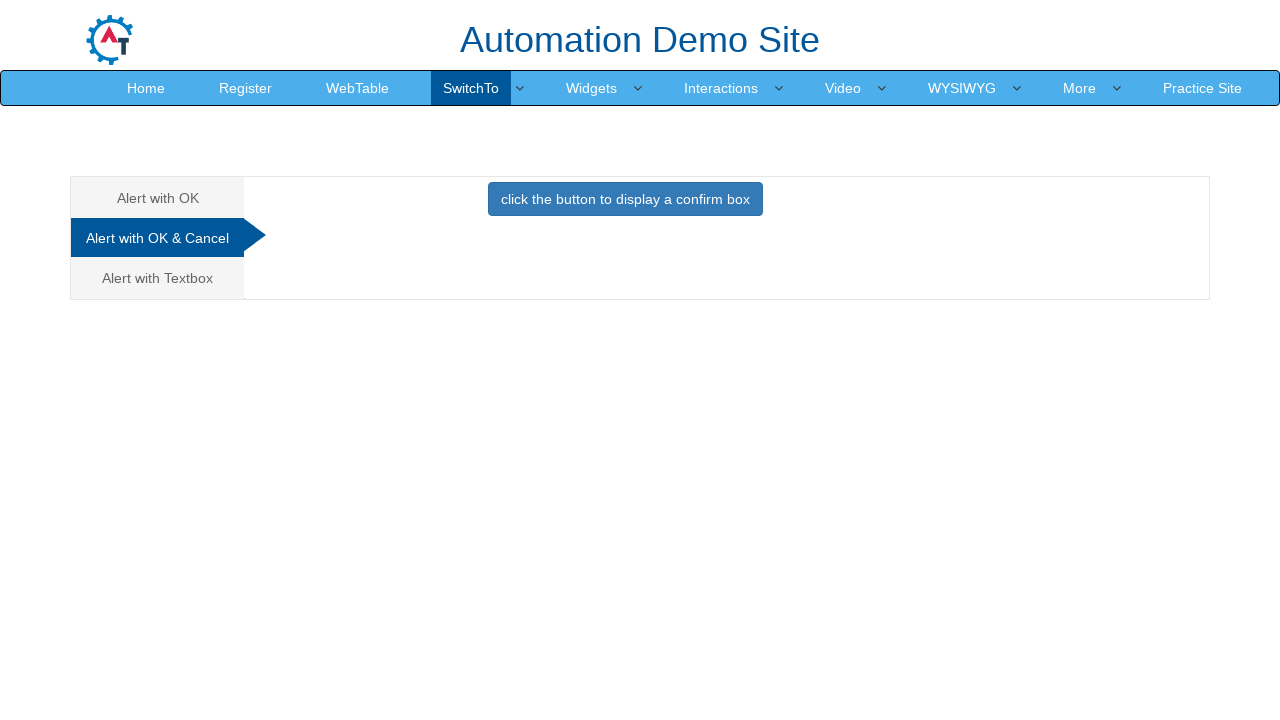

Waited for tab content to load
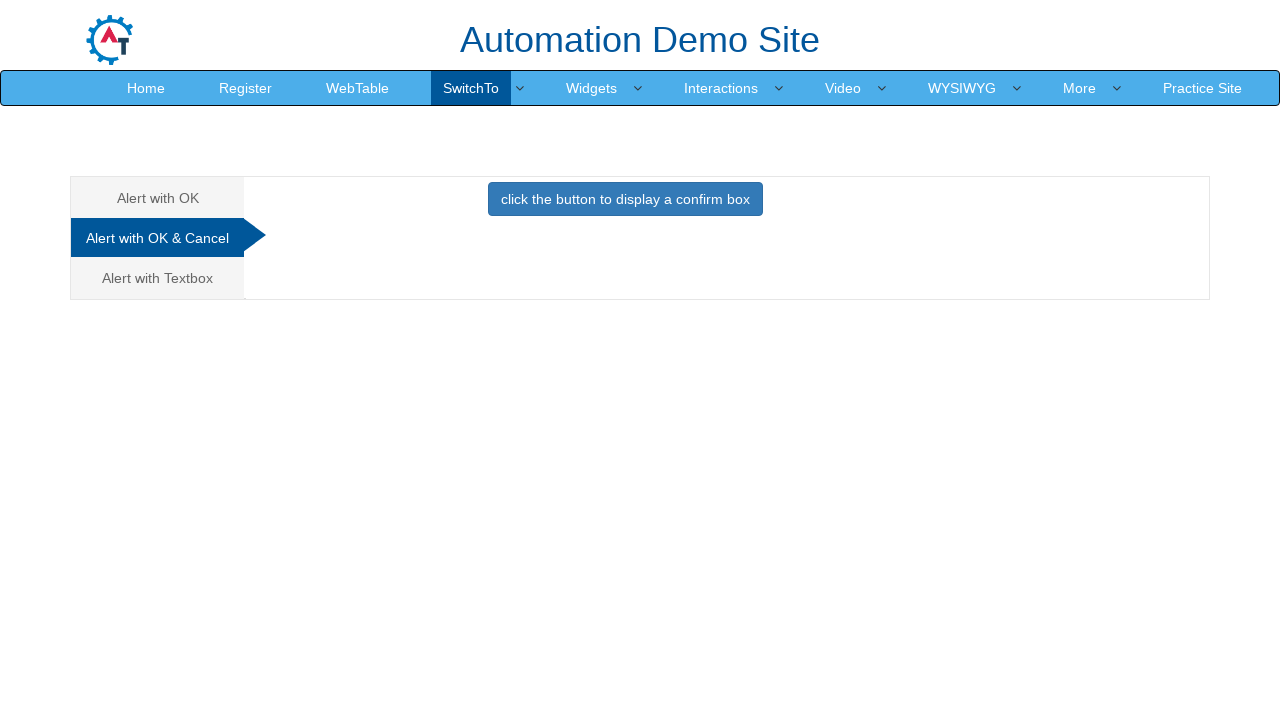

Set up dialog handler to dismiss confirm dialogs
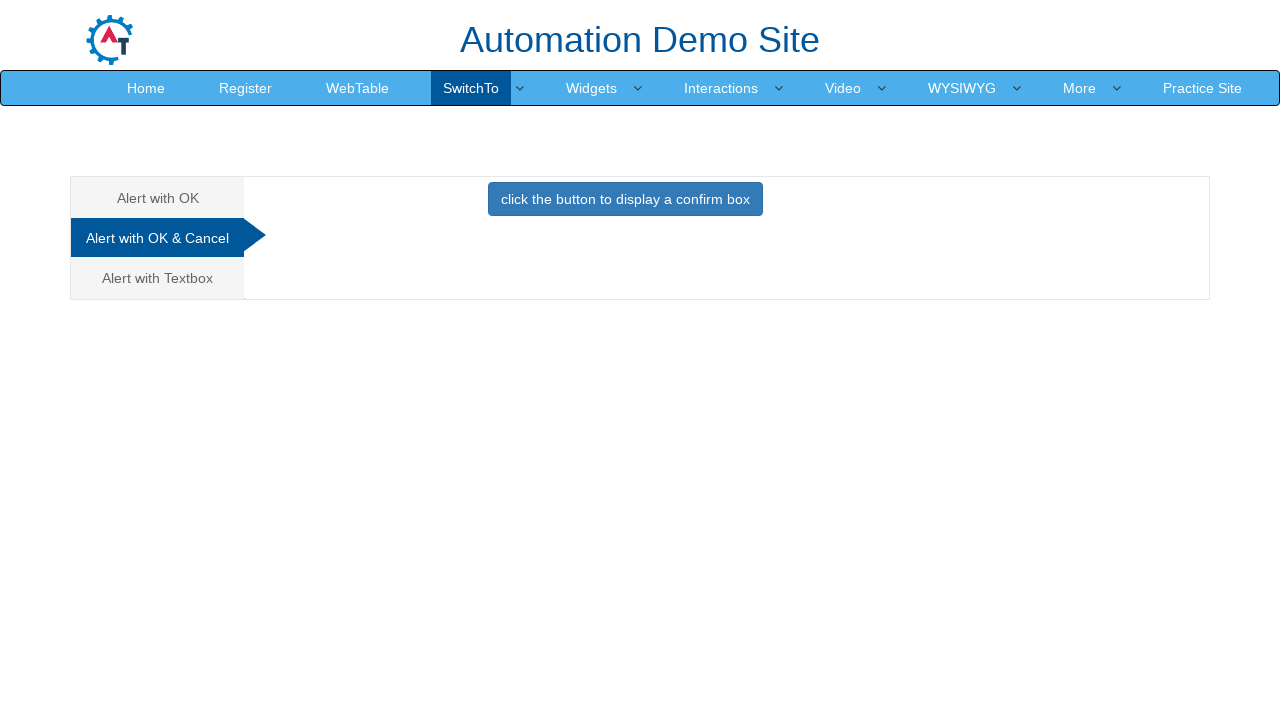

Clicked button to trigger confirm dialog at (625, 199) on button[onclick='confirmbox()']
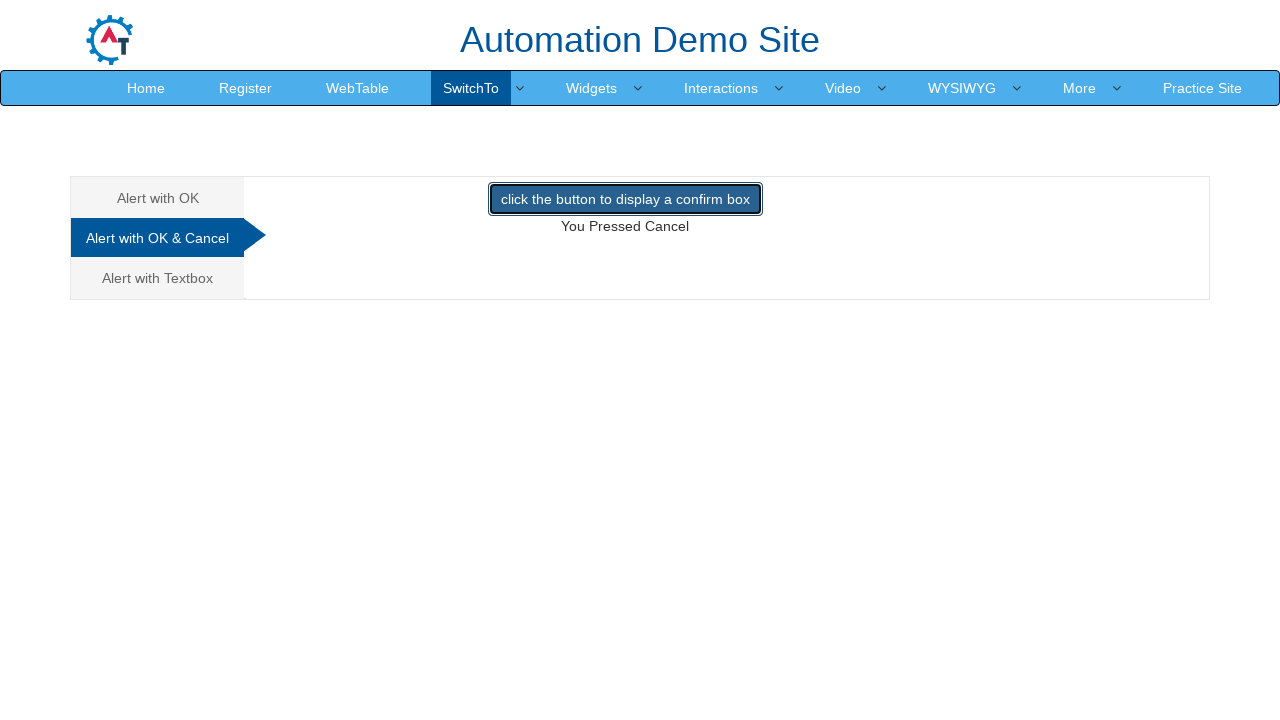

Waited for dialog interaction to complete
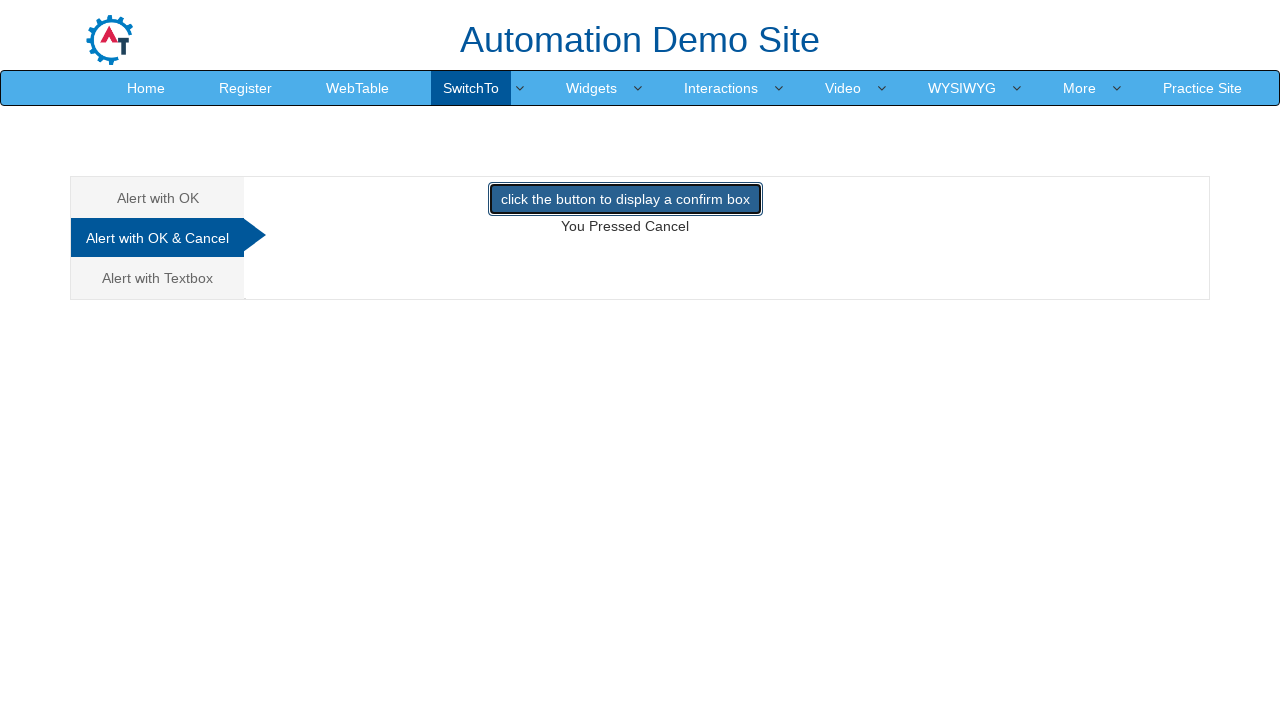

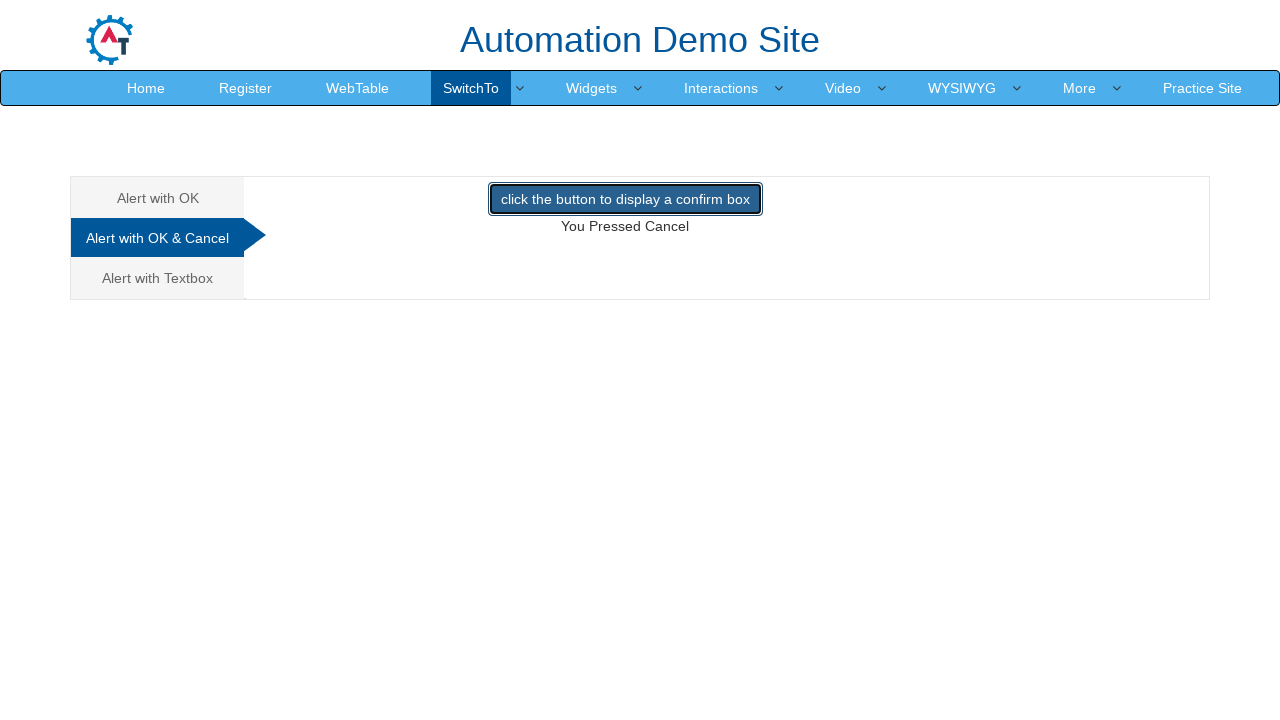